Tests the challenging DOM page by clicking through all buttons in sequence and then verifying table column values are present

Starting URL: https://the-internet.herokuapp.com/challenging_dom

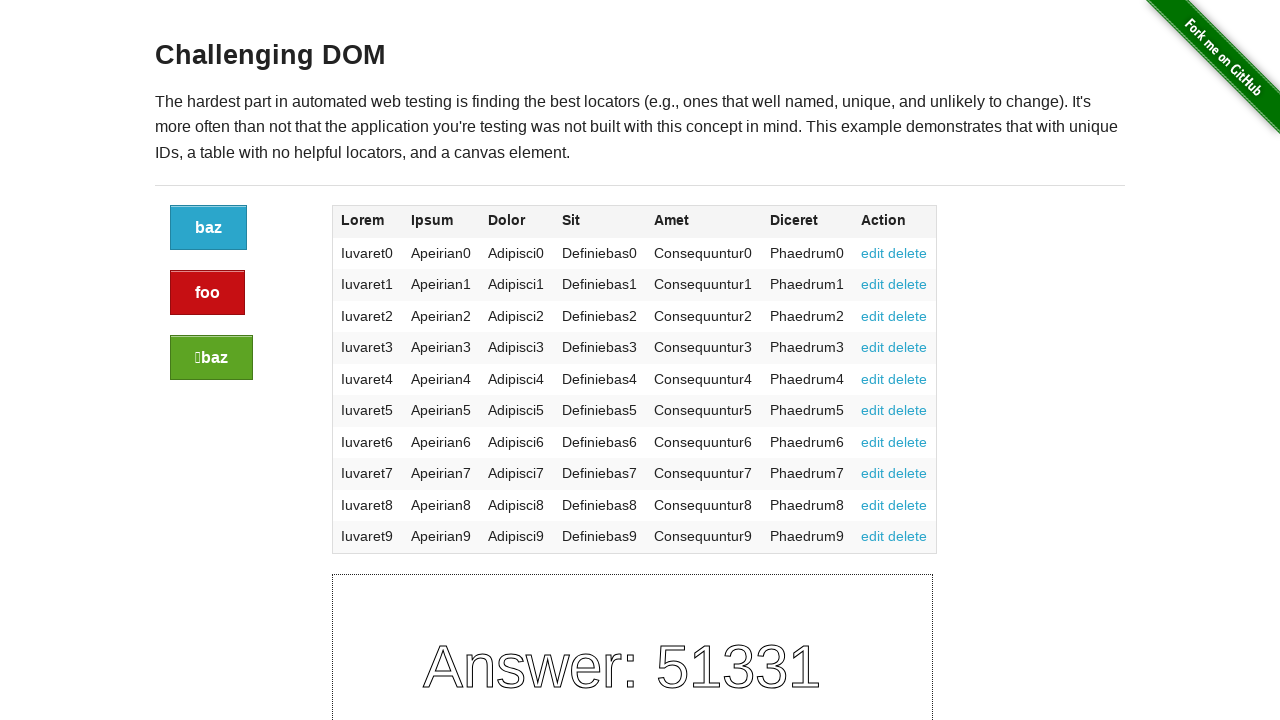

Retrieved count of buttons in button section
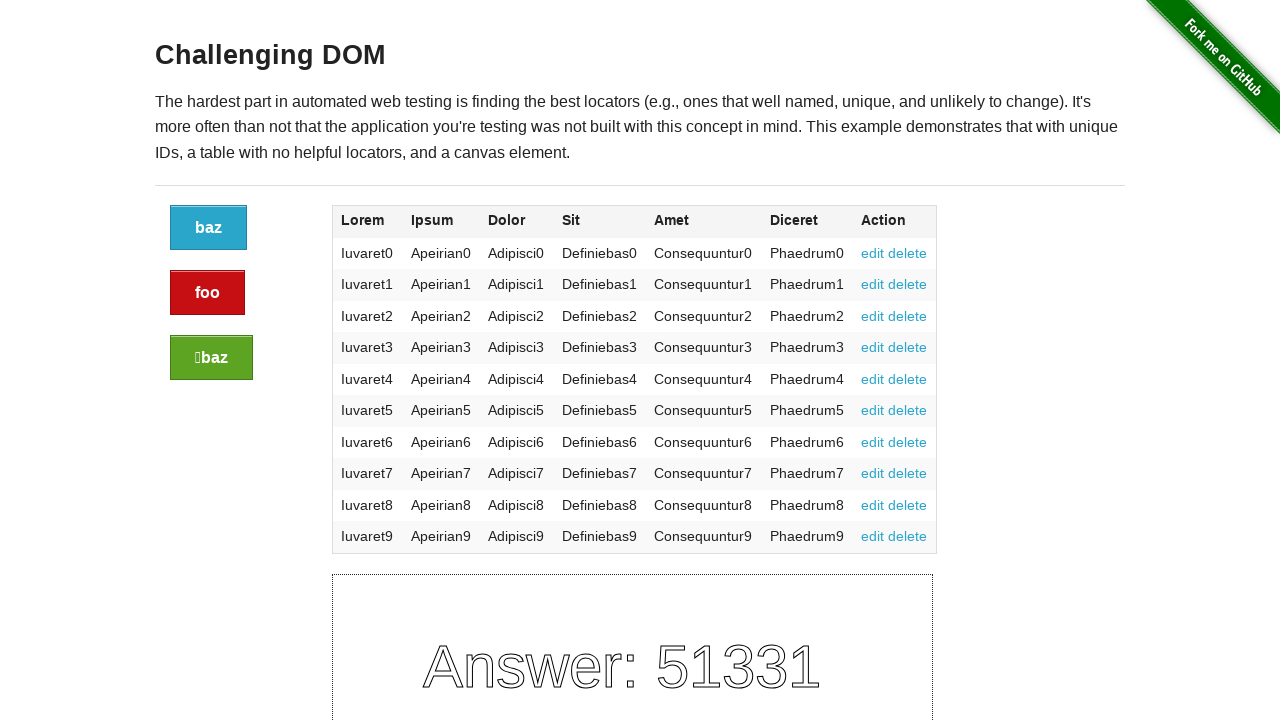

Clicked button 1 of 3 at (208, 228) on div.large-2.columns a >> nth=0
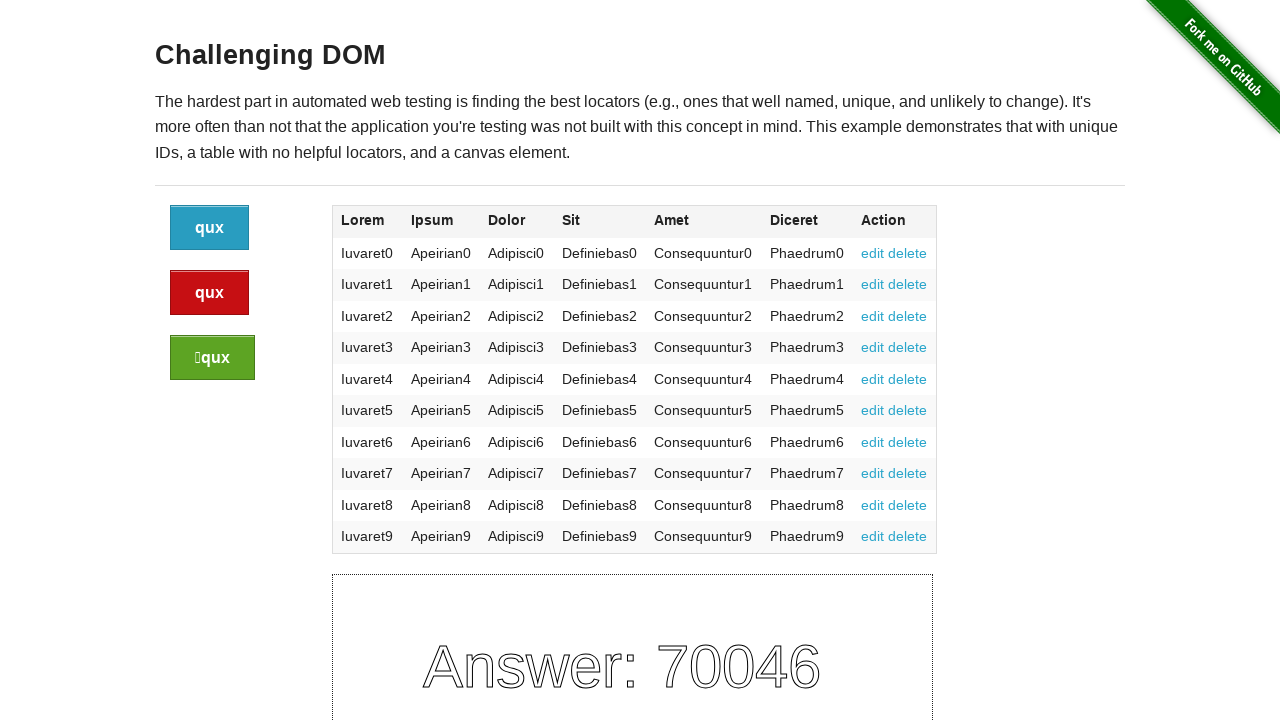

Clicked button 2 of 3 at (210, 293) on div.large-2.columns a >> nth=1
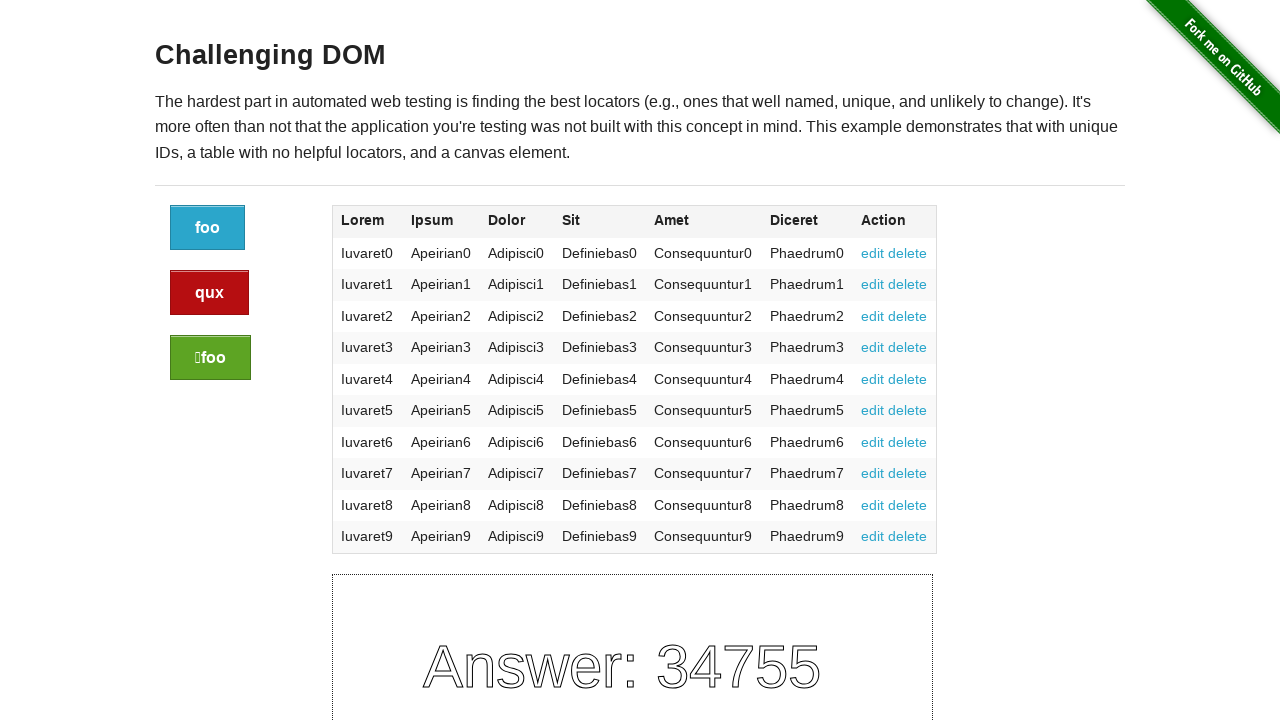

Clicked button 3 of 3 at (210, 358) on div.large-2.columns a >> nth=2
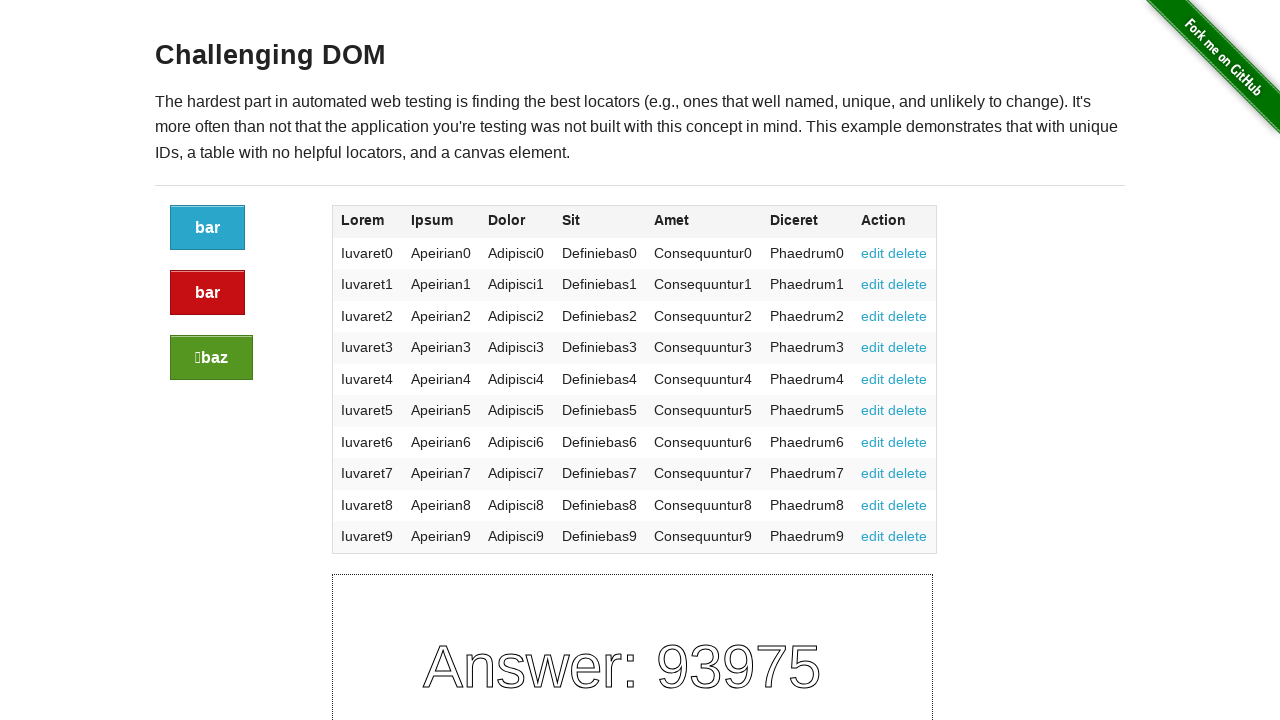

Table column 4 loaded and verified
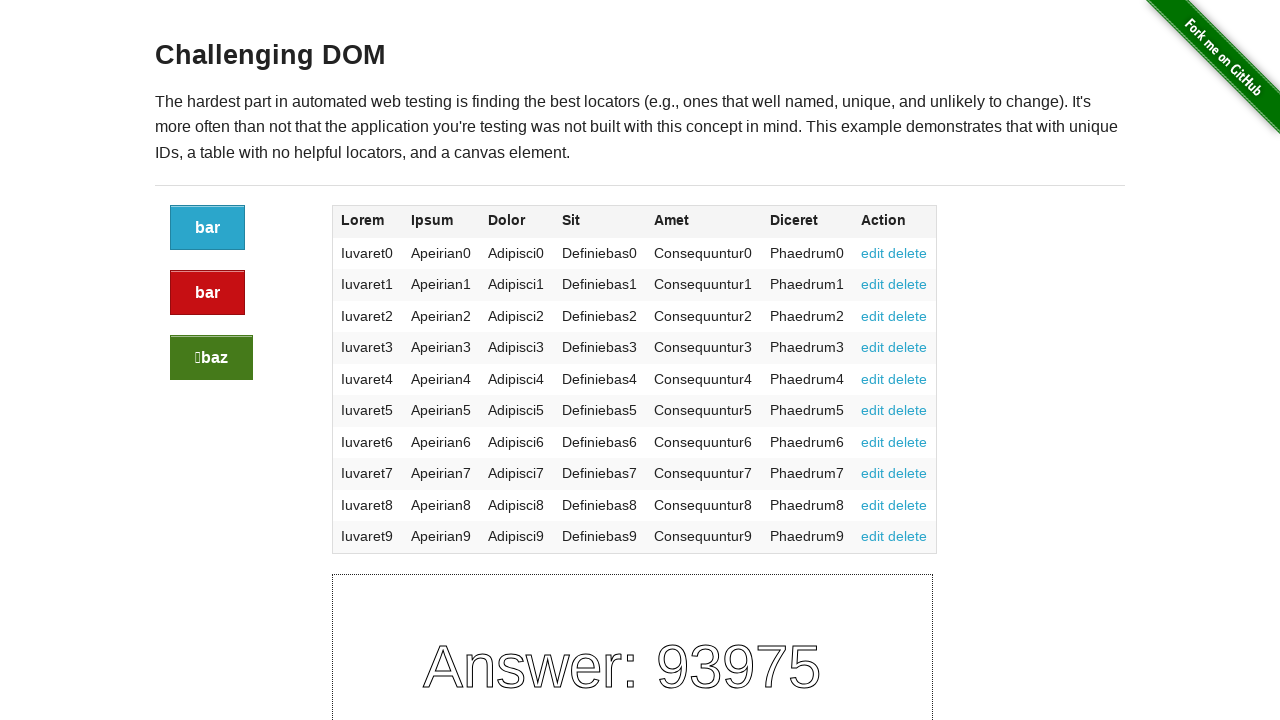

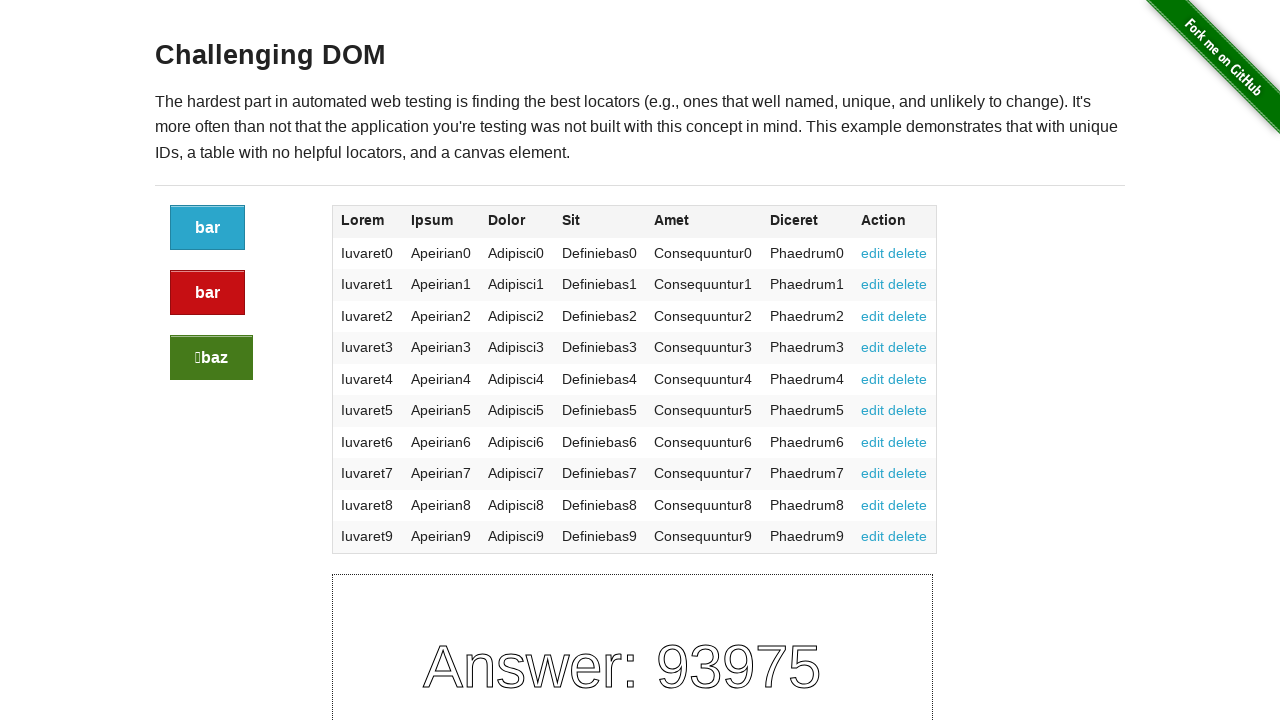